Tests drag and drop functionality on the jQuery UI demo page by dragging an element and dropping it onto a target area

Starting URL: http://jqueryui.com/droppable/

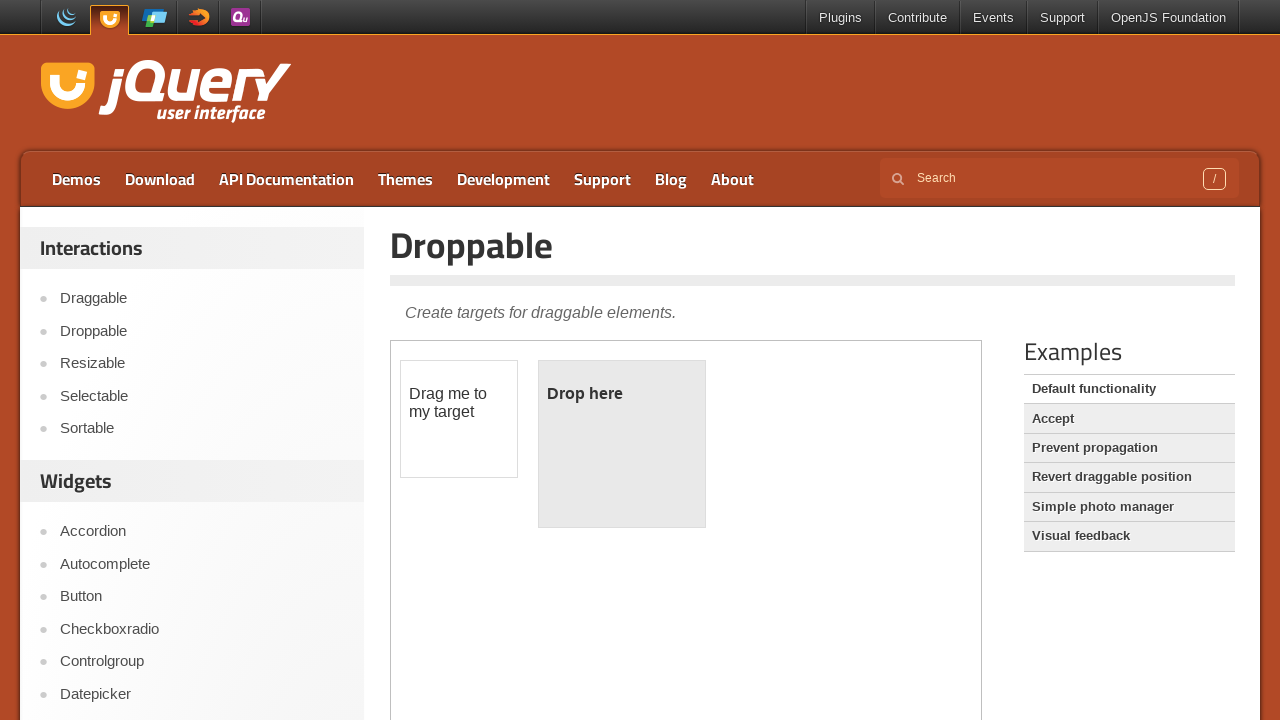

Located and selected the first iframe containing the drag and drop demo
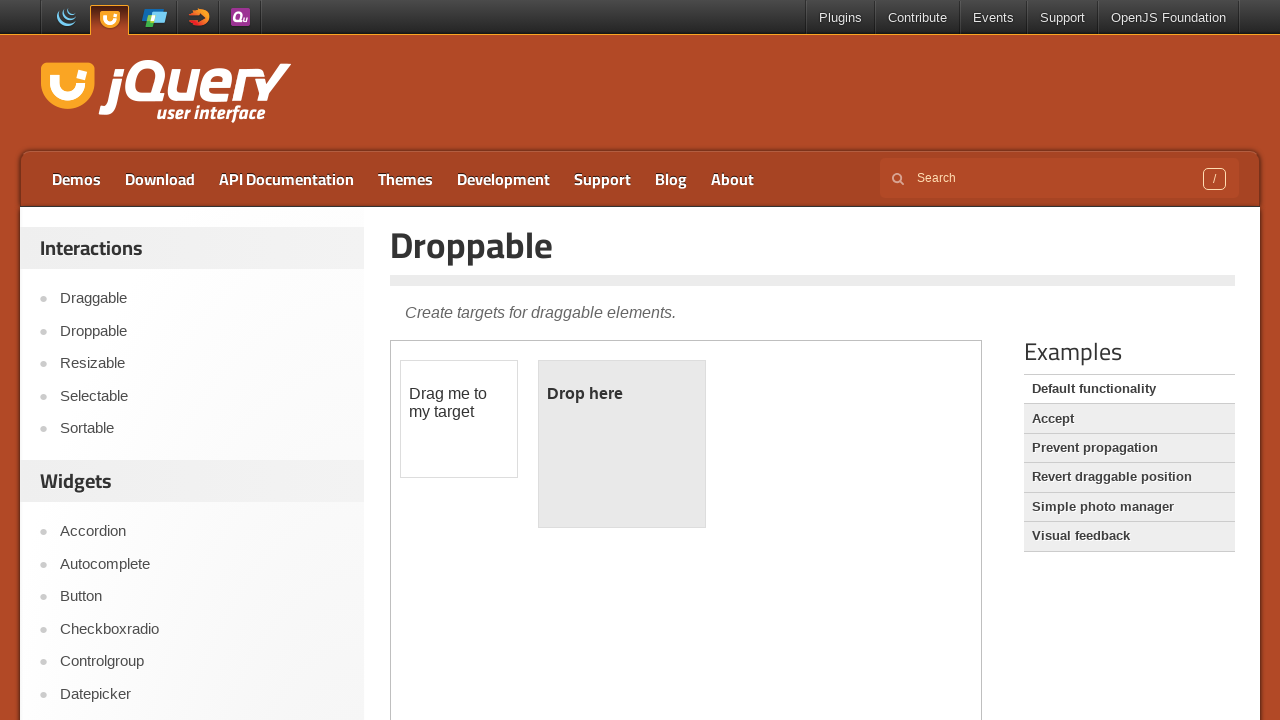

Located the draggable source element with id 'draggable'
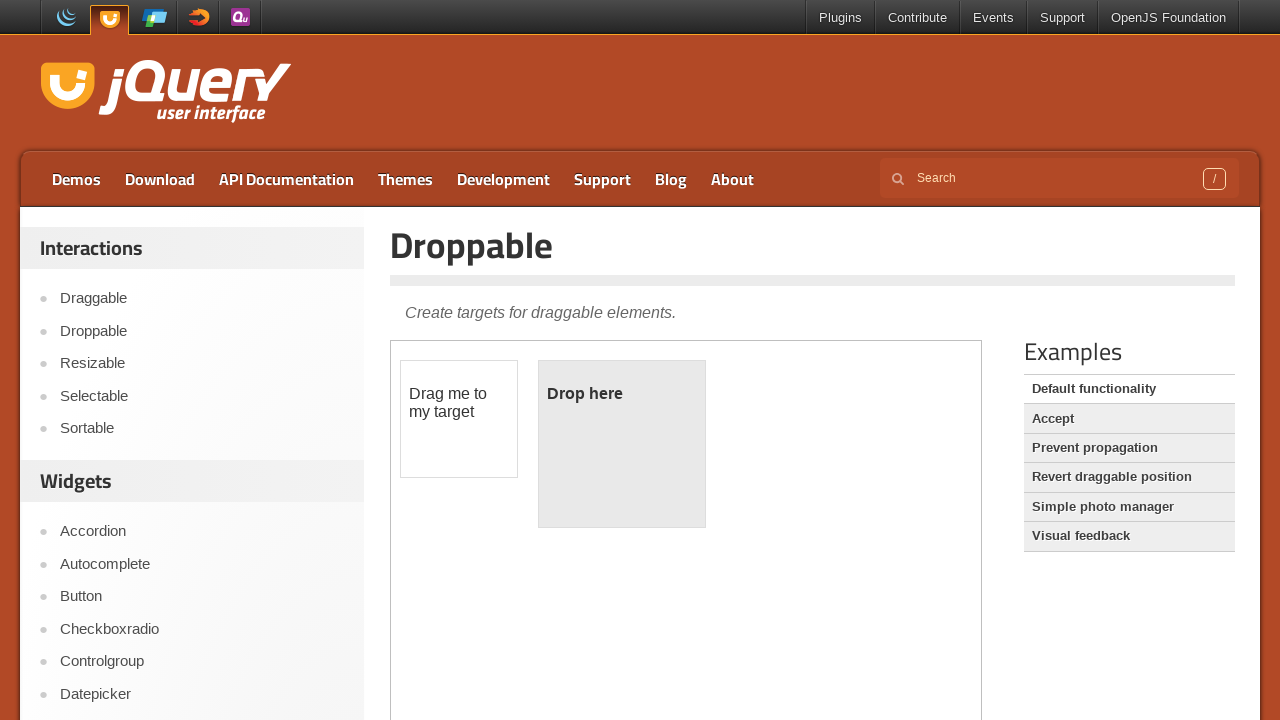

Located the droppable target element with id 'droppable'
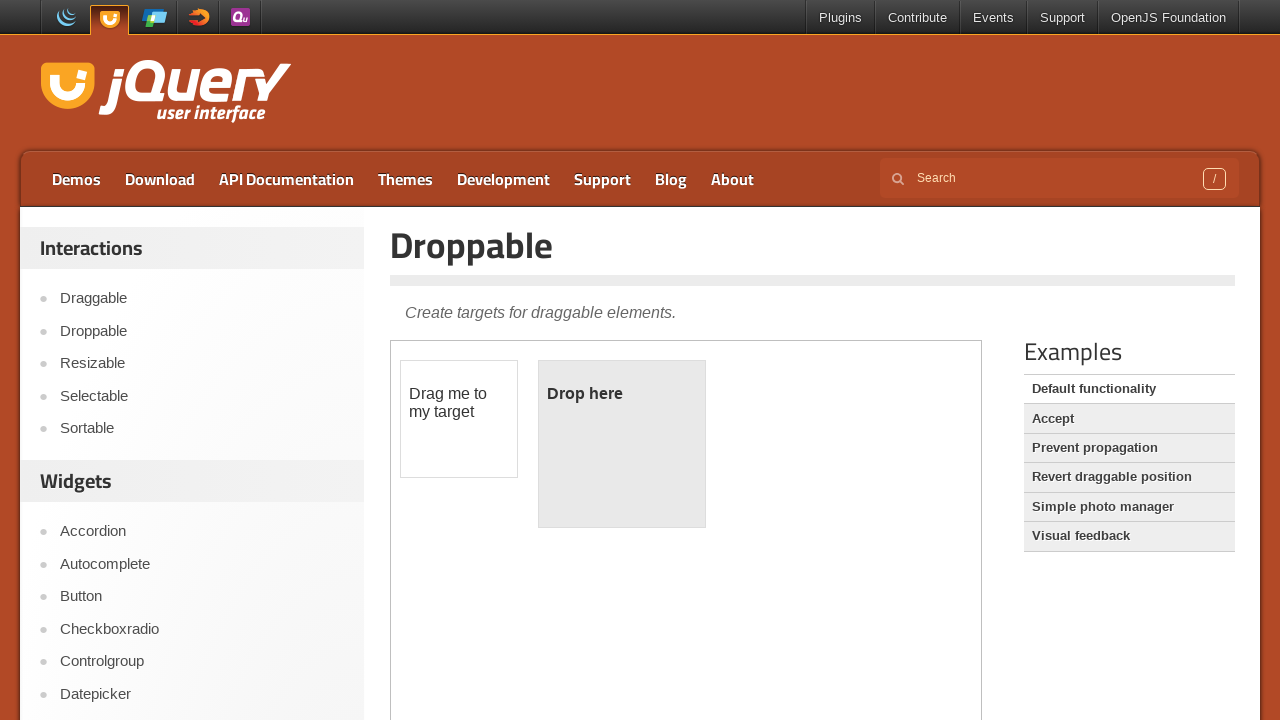

Dragged the source element and dropped it onto the target area at (622, 444)
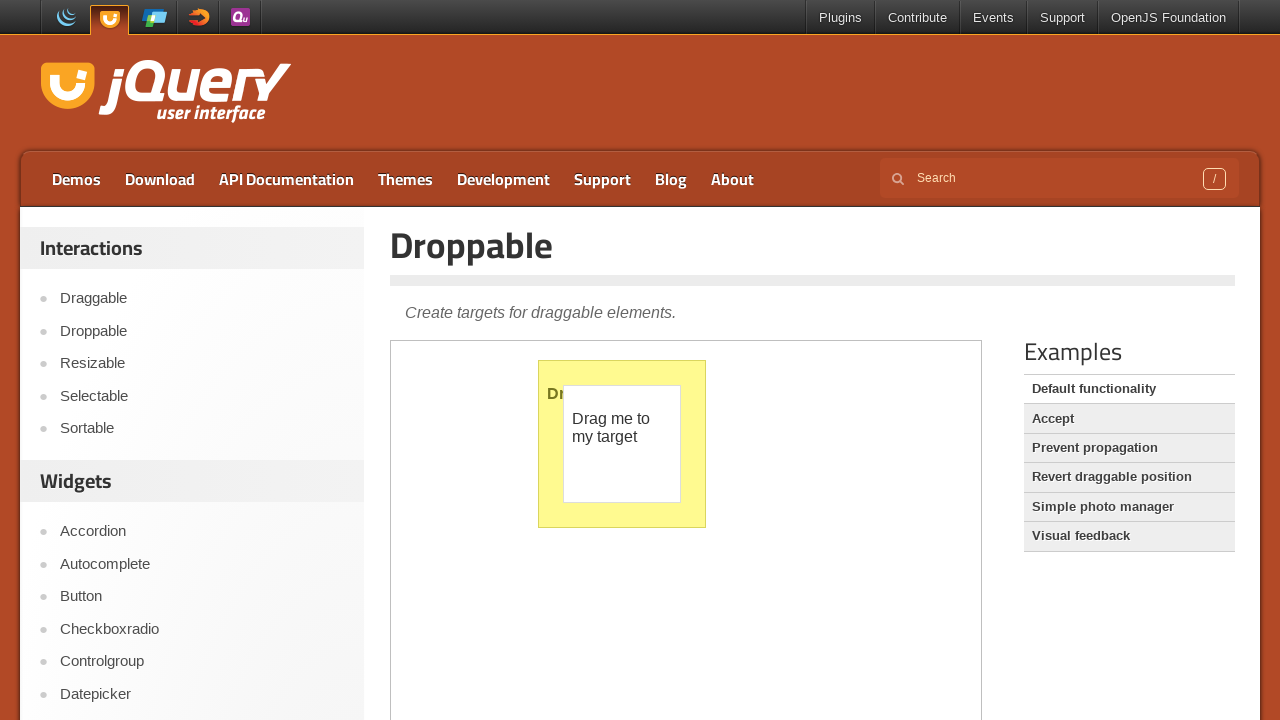

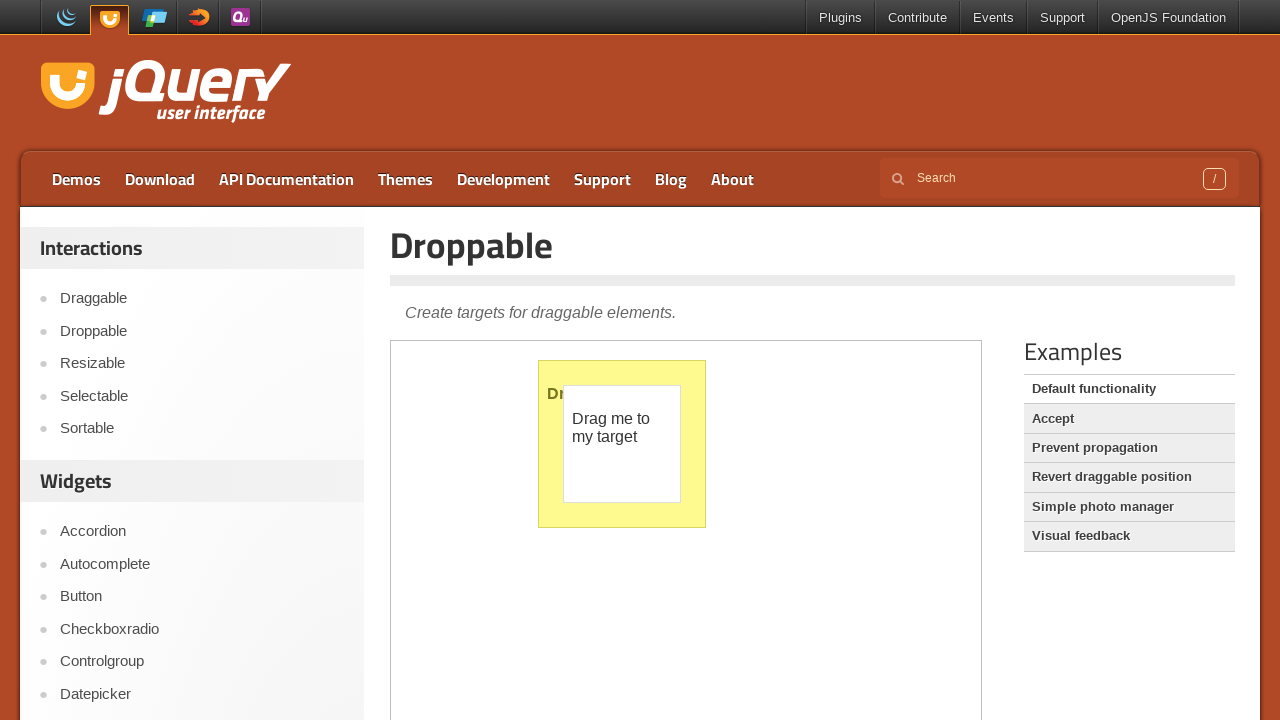